Tests button click functionality and verifies the result text appears after clicking

Starting URL: https://www.qa-practice.com/elements/button/simple

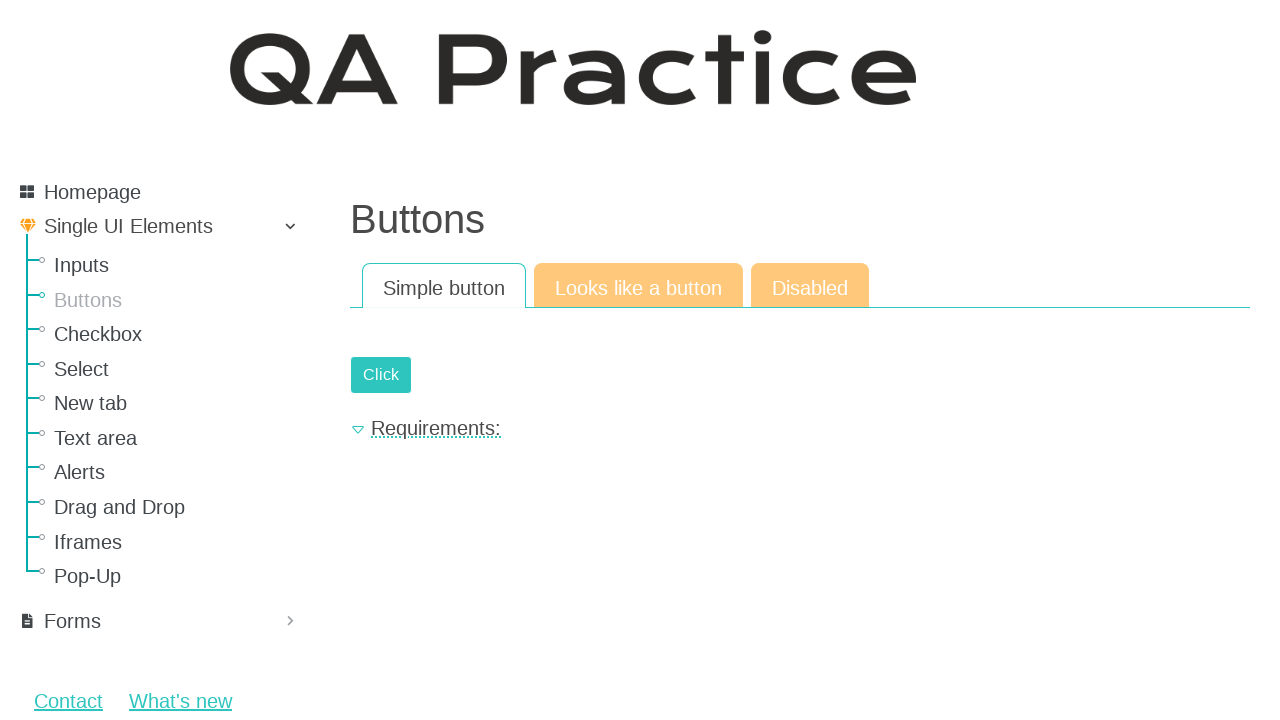

Clicked the submit button at (381, 375) on #submit-id-submit
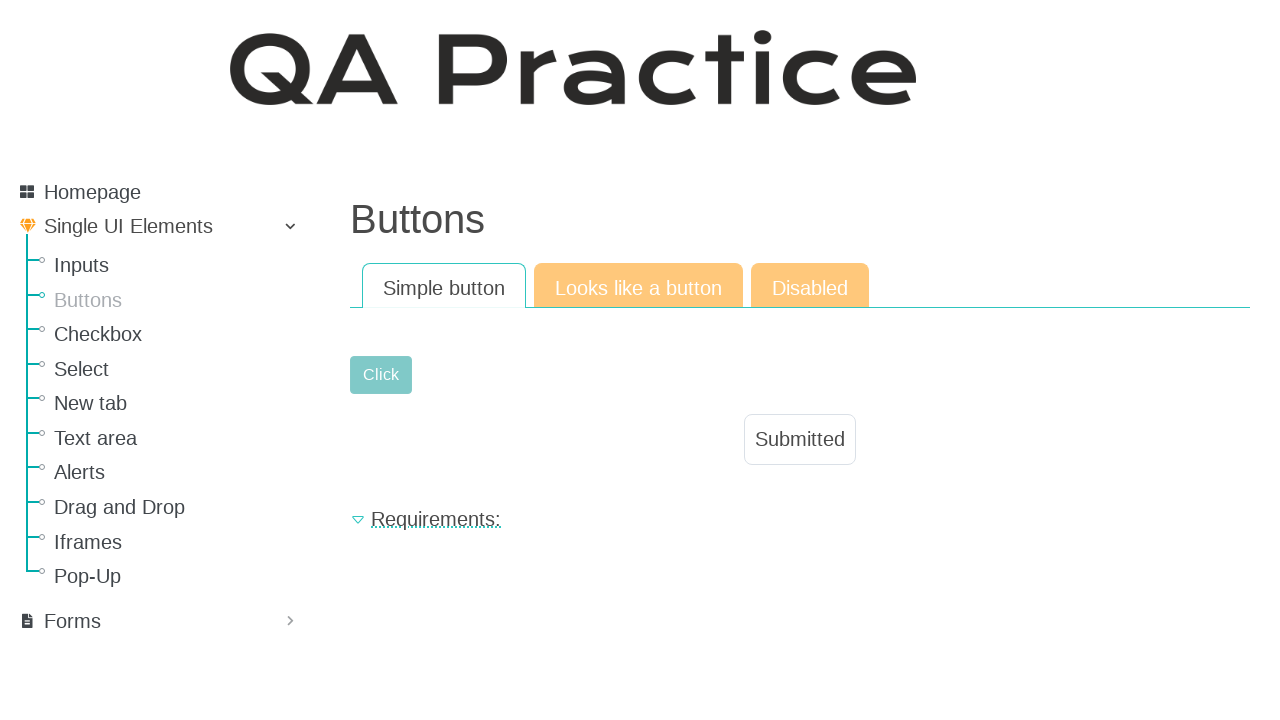

Verified result text 'Submitted' appears after button click
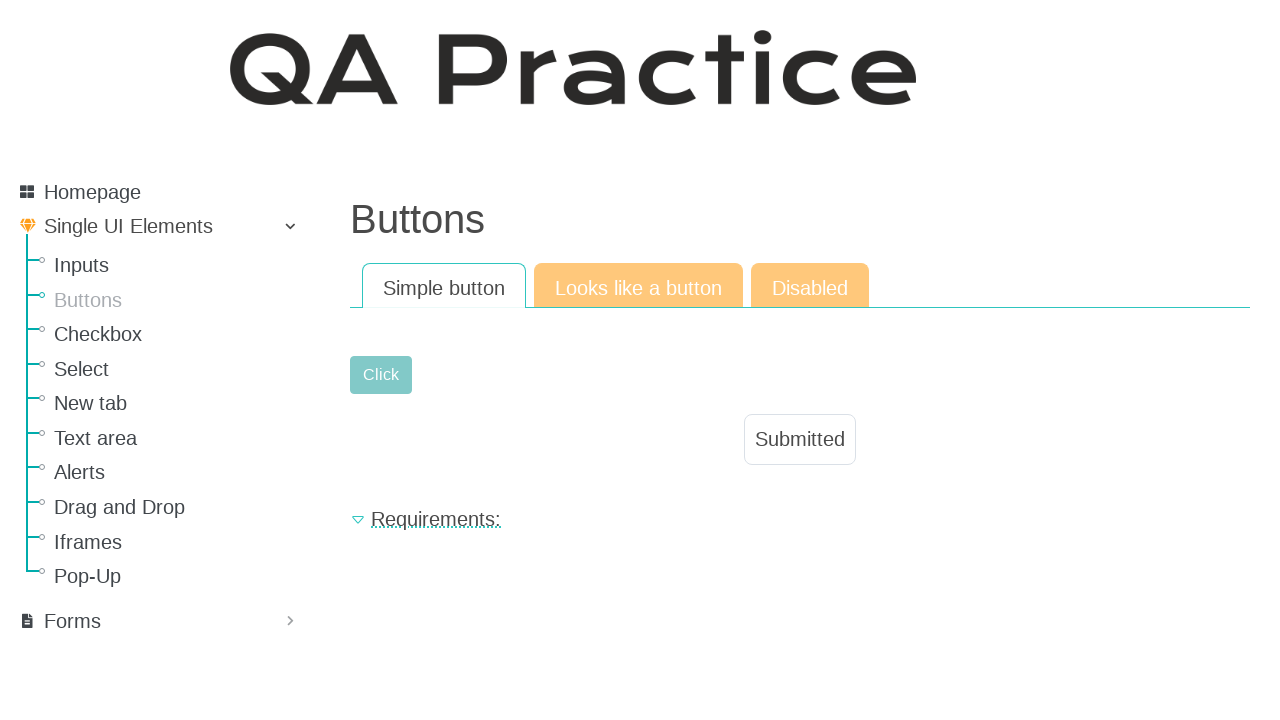

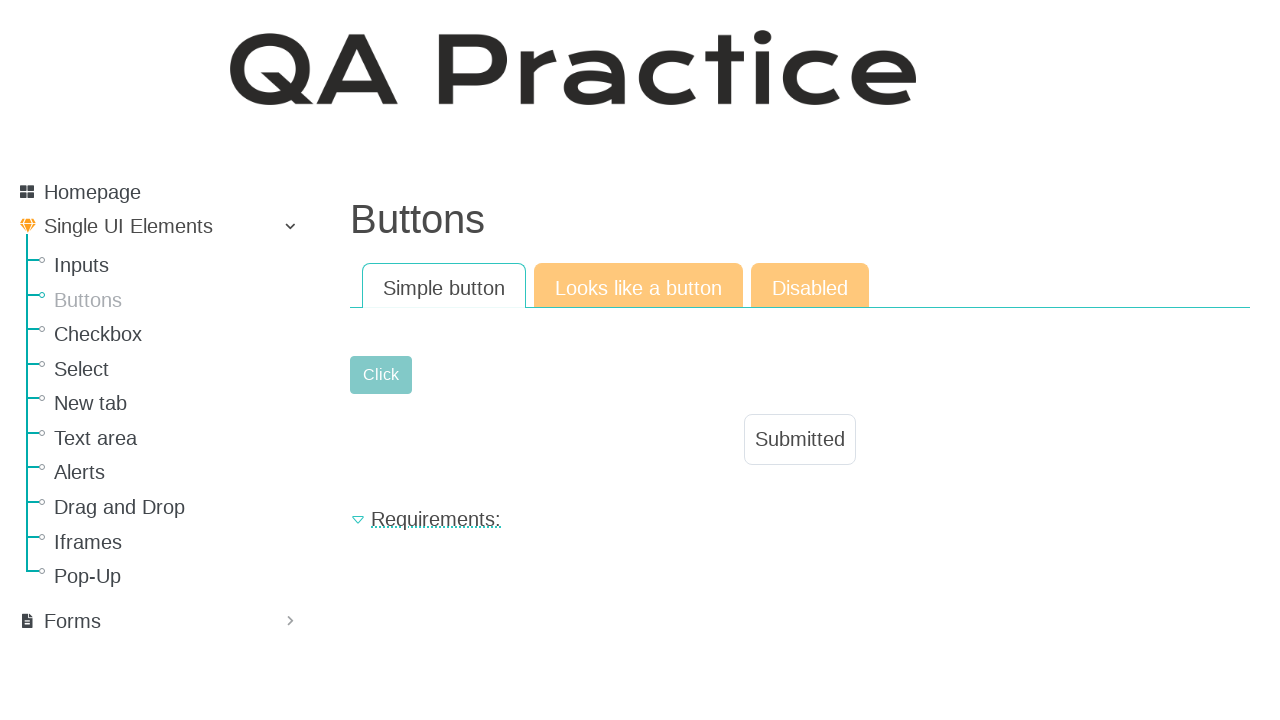